Navigates to a Thai cosmetics website and verifies that browser console logs don't contain severe errors

Starting URL: https://kupithai.ru/

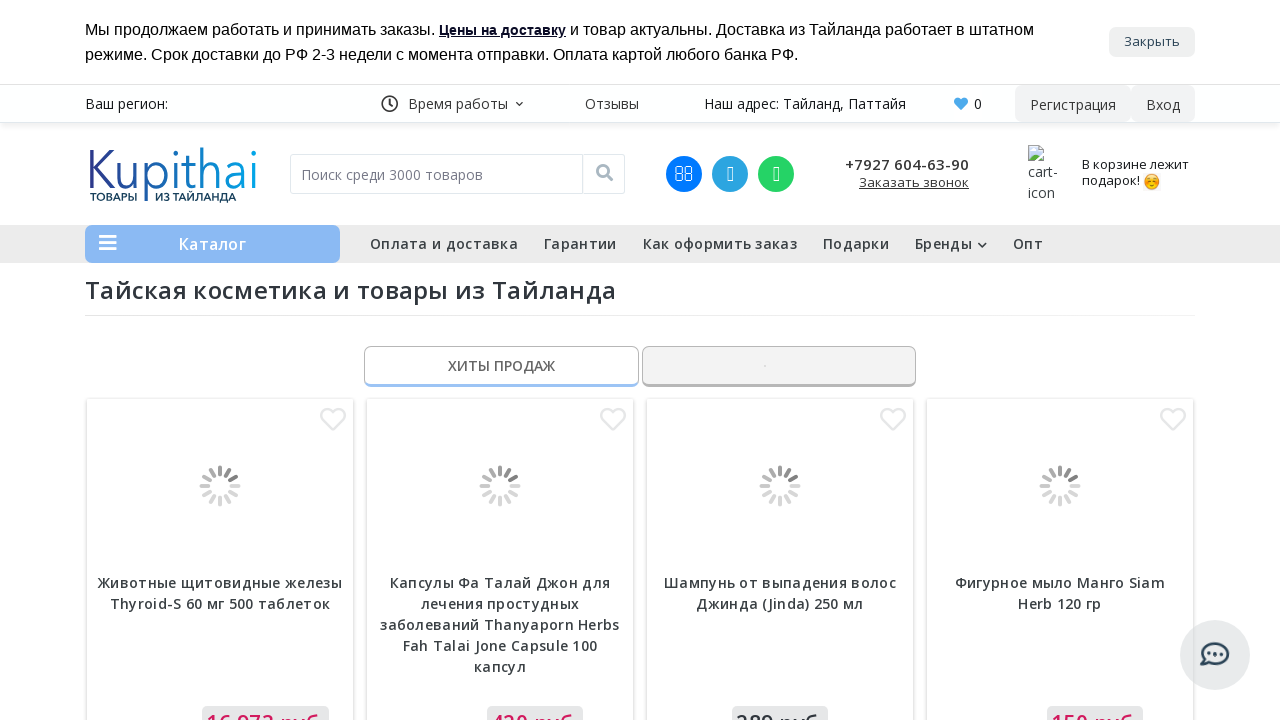

Set up console message listener
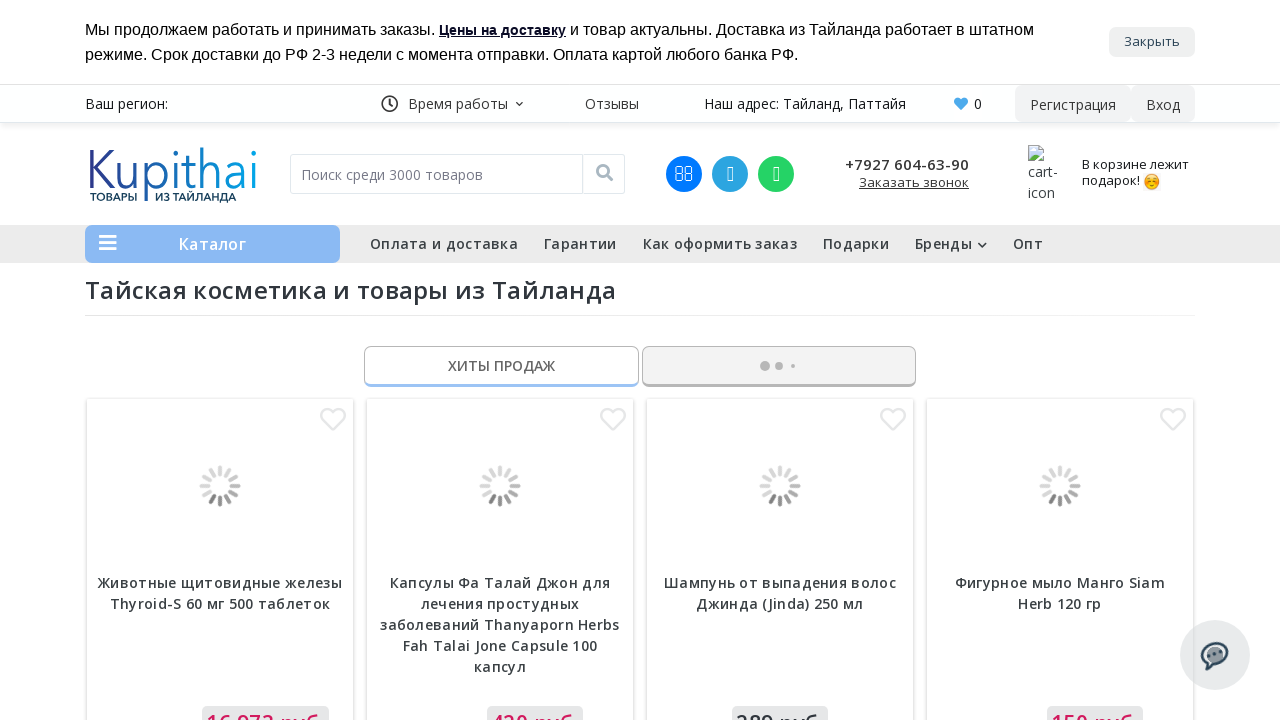

Reloaded the Thai cosmetics website to capture console messages
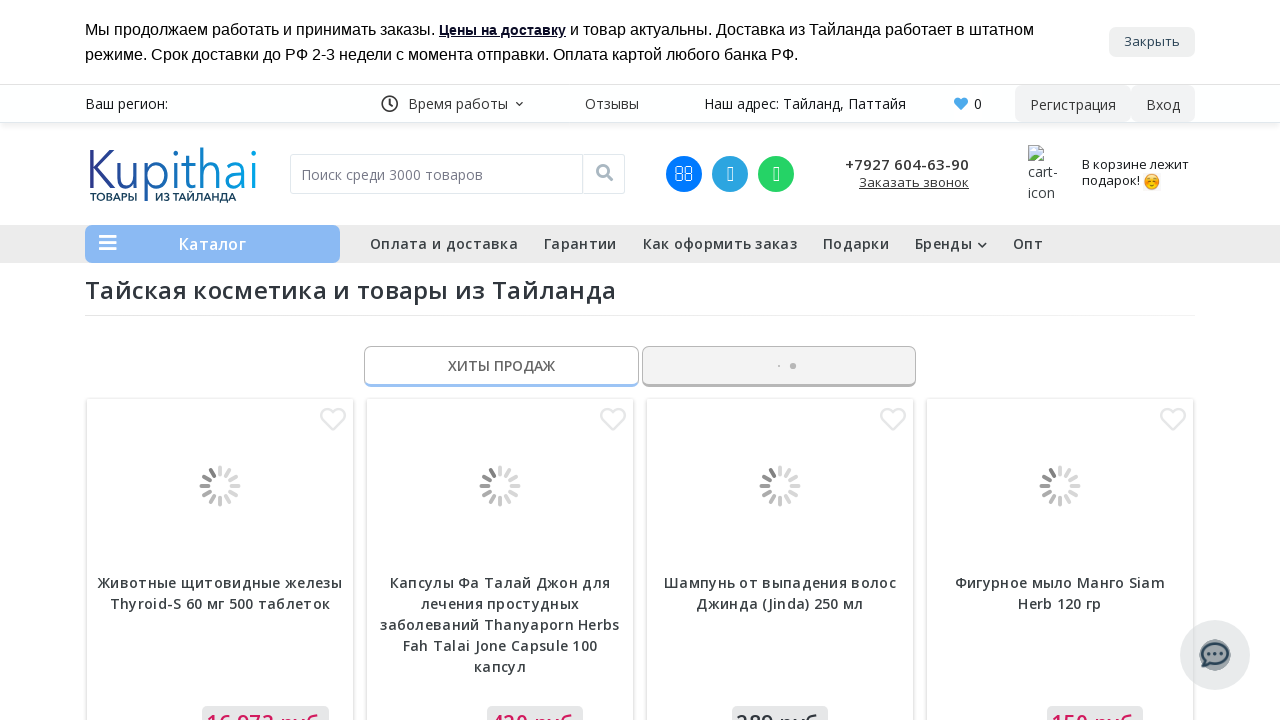

Verified that console logs contain no SEVERE errors
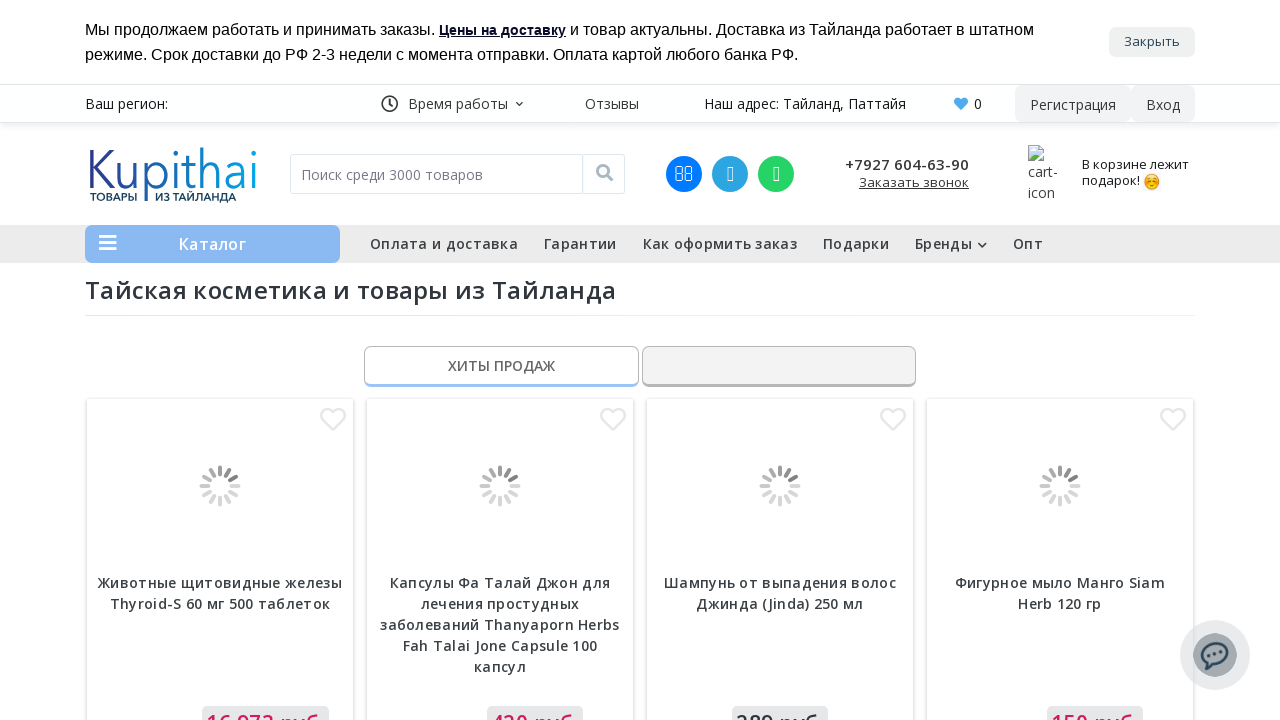

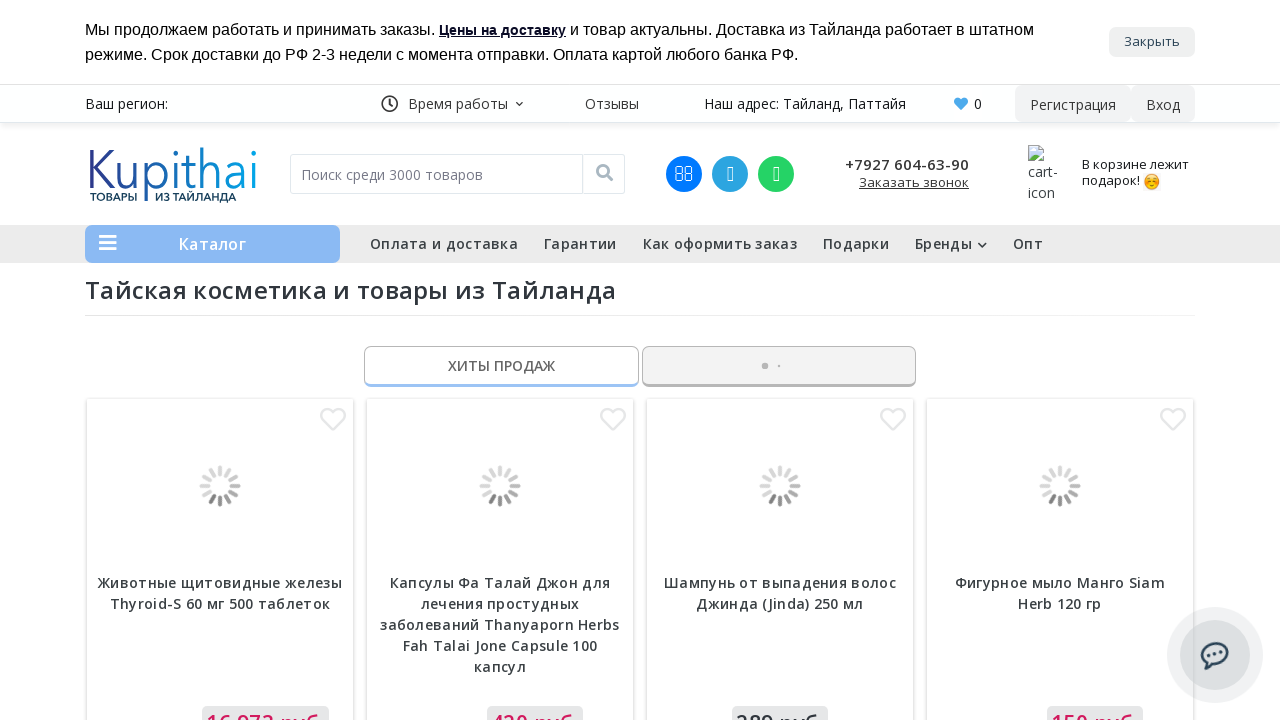